Tests filling in registration form fields including email, first name, last name, patronymic, and date of birth.

Starting URL: https://pk.hse.ru/auth/register

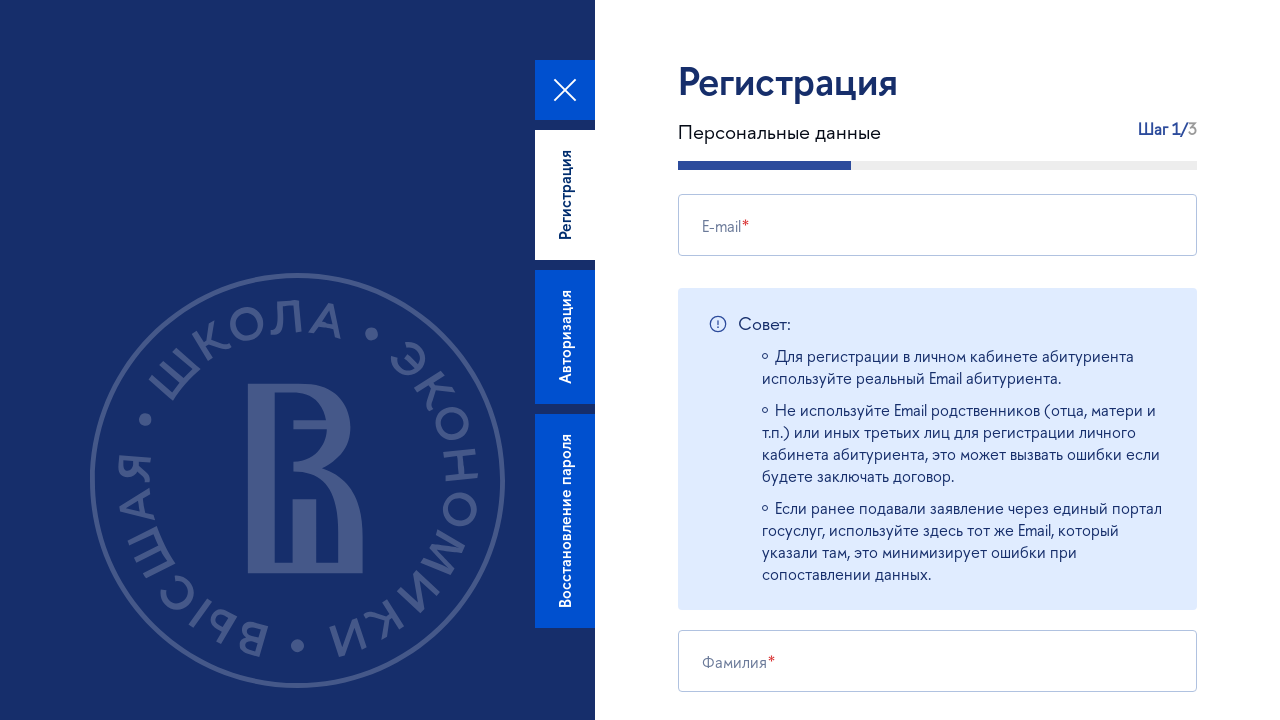

Filled E-mail field with 'newMail@ya.ru' on .v-text-field__slot >> internal:label="E-mail"i
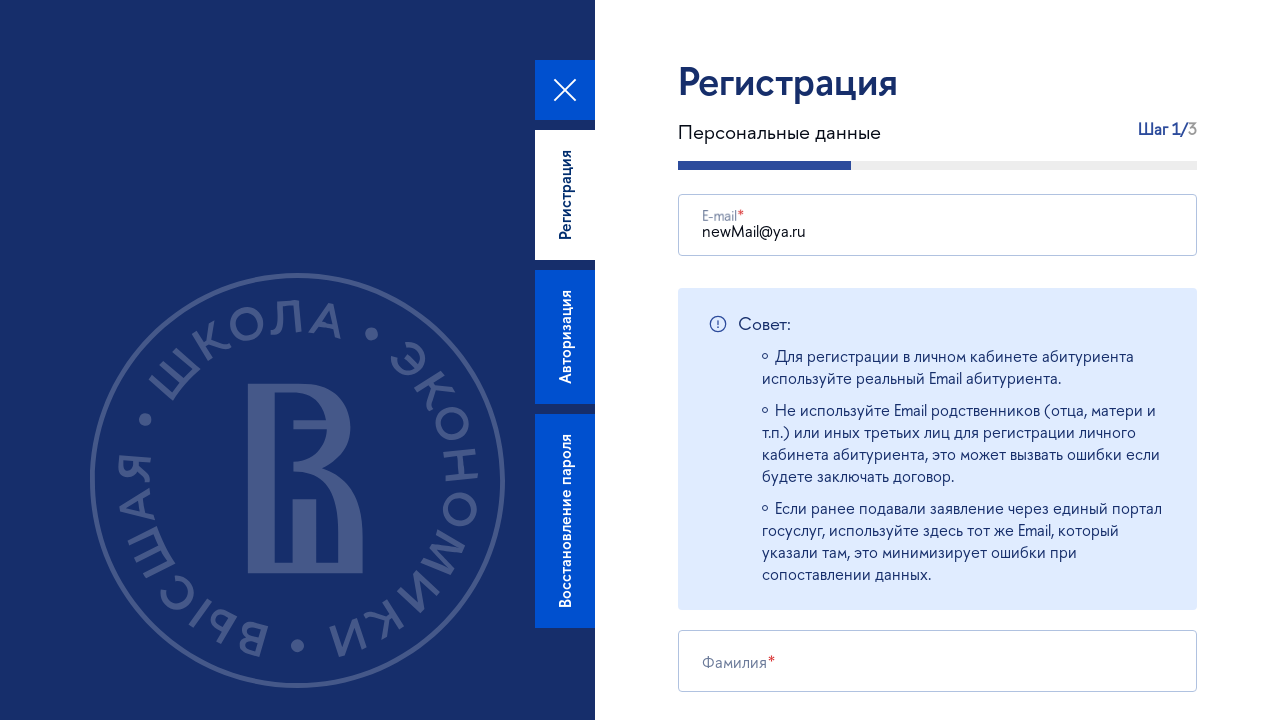

Filled First Name (Имя) field with 'Katya' on .v-text-field__slot >> internal:label="\u0418\u043c\u044f"i
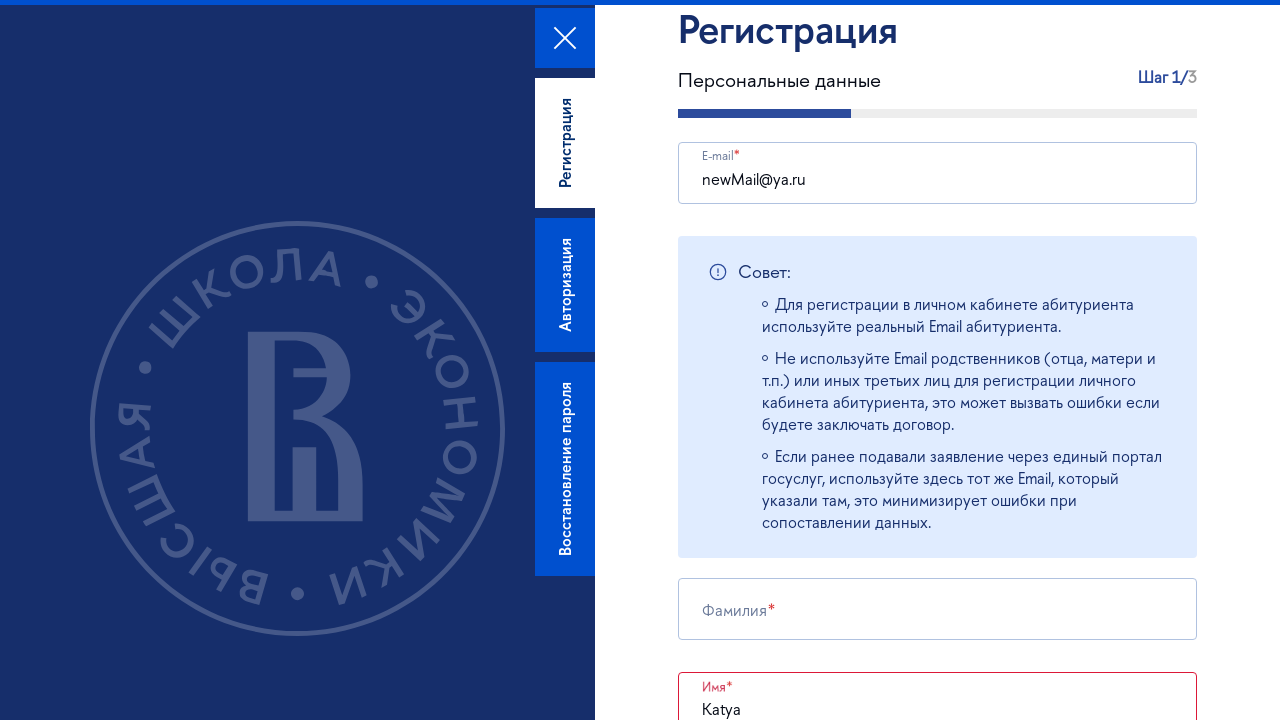

Filled Last Name (Фамилия) field with 'Ivanova' on .v-text-field__slot >> internal:label="\u0424\u0430\u043c\u0438\u043b\u0438\u044
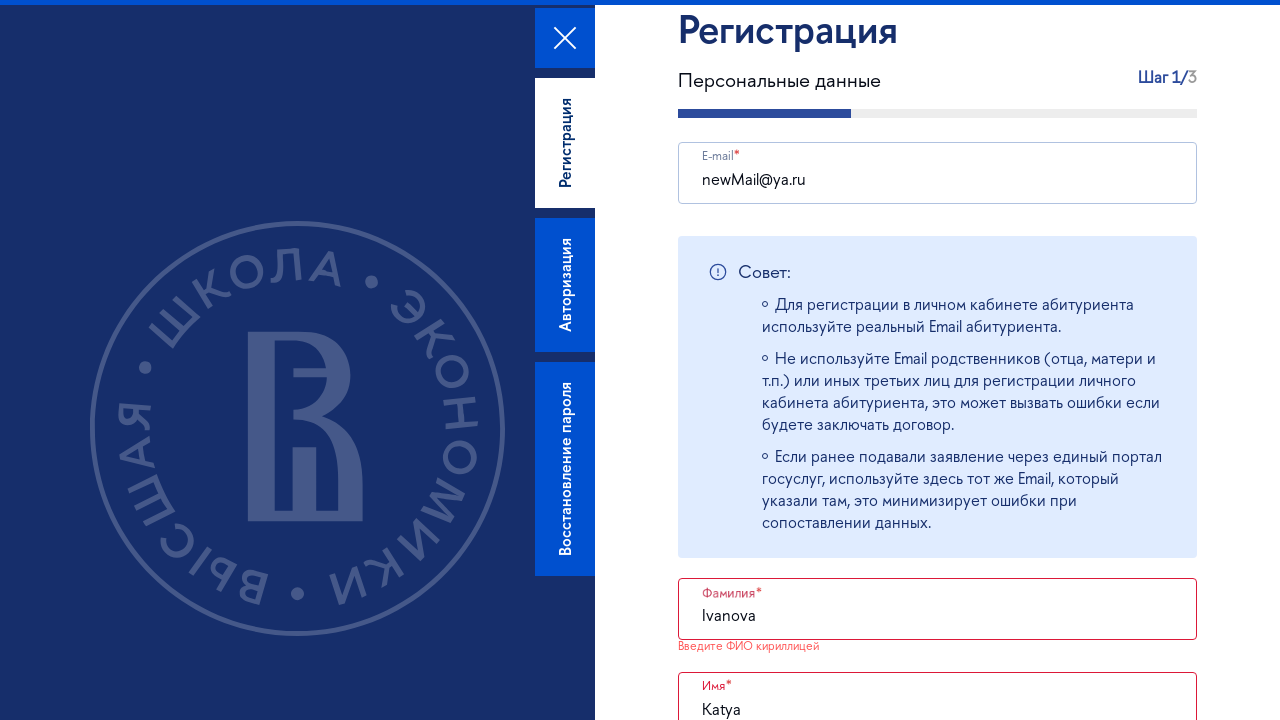

Filled Patronymic (Отчество) field with 'Olegovna' on .v-text-field__slot >> internal:label="\u041e\u0442\u0447\u0435\u0441\u0442\u043
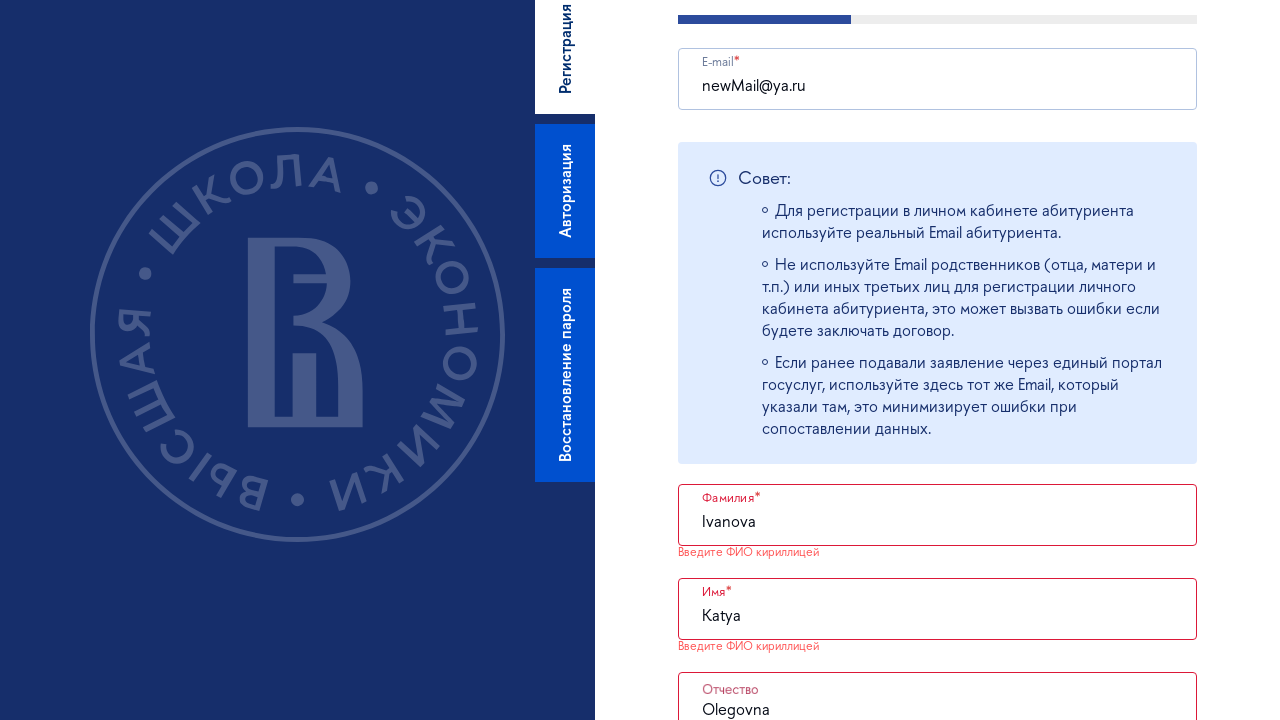

Filled Date of Birth (Дата рождения) field with '01.01.2000' on .v-text-field__slot >> internal:label="\u0414\u0430\u0442\u0430 \u0440\u043e\u04
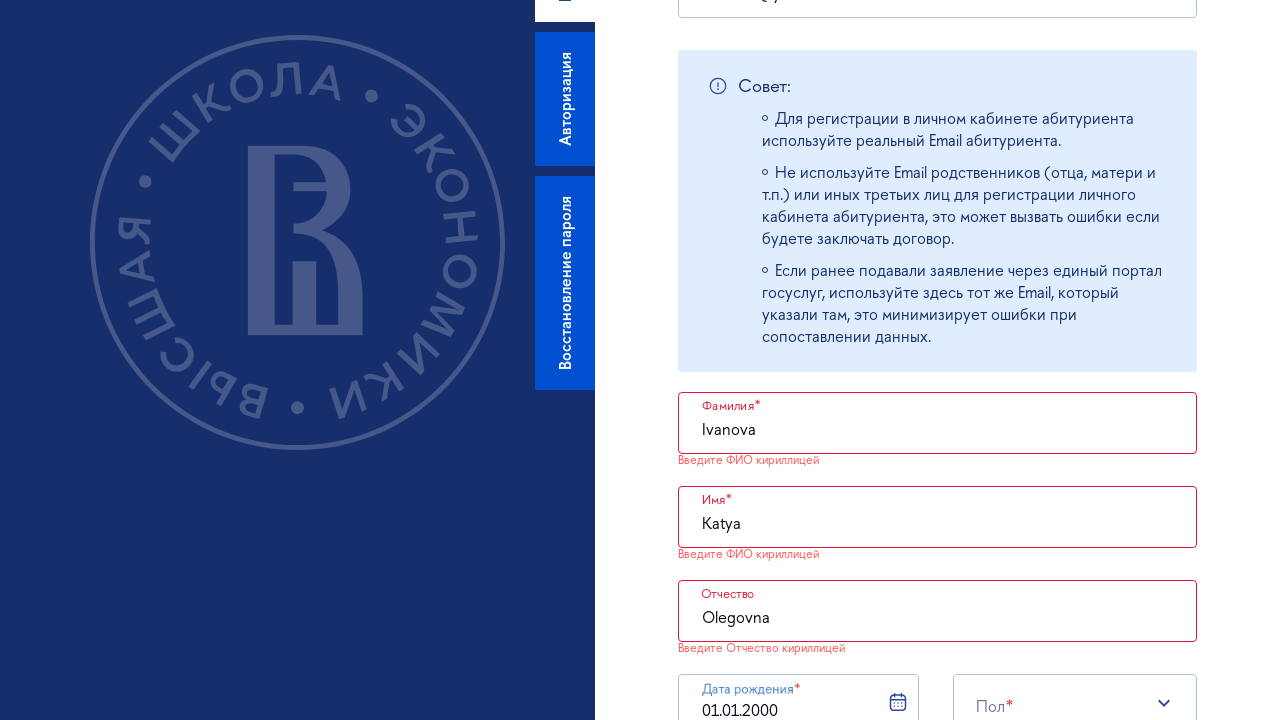

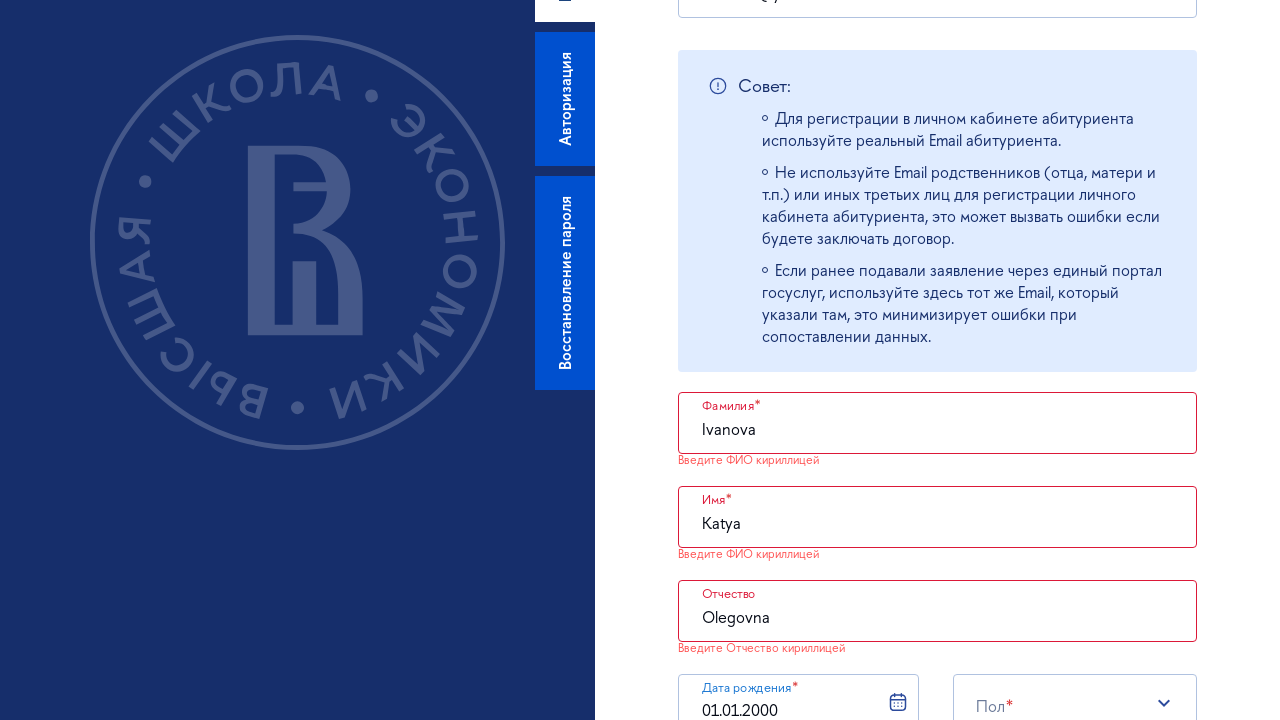